Tests checkbox functionality by selecting three checkboxes on a form using different locator strategies (id, CSS selector, and XPath)

Starting URL: https://formy-project.herokuapp.com/checkbox

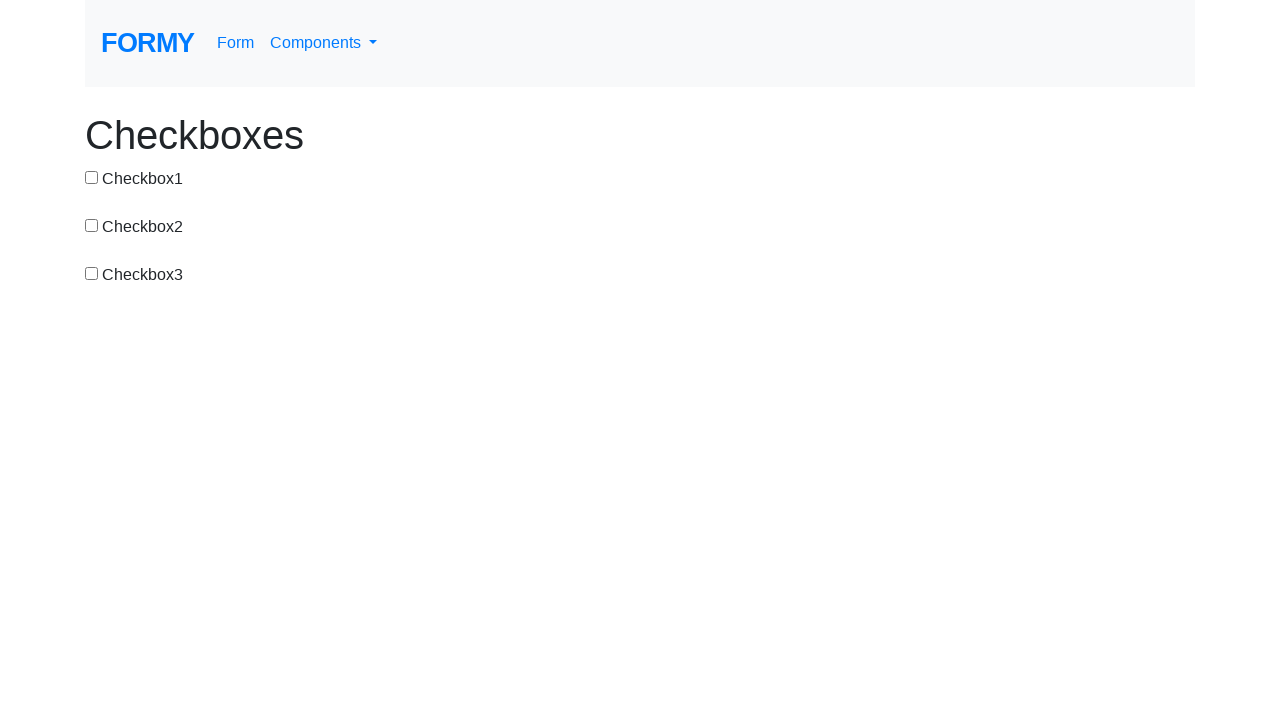

Clicked first checkbox using id selector at (92, 177) on #checkbox-1
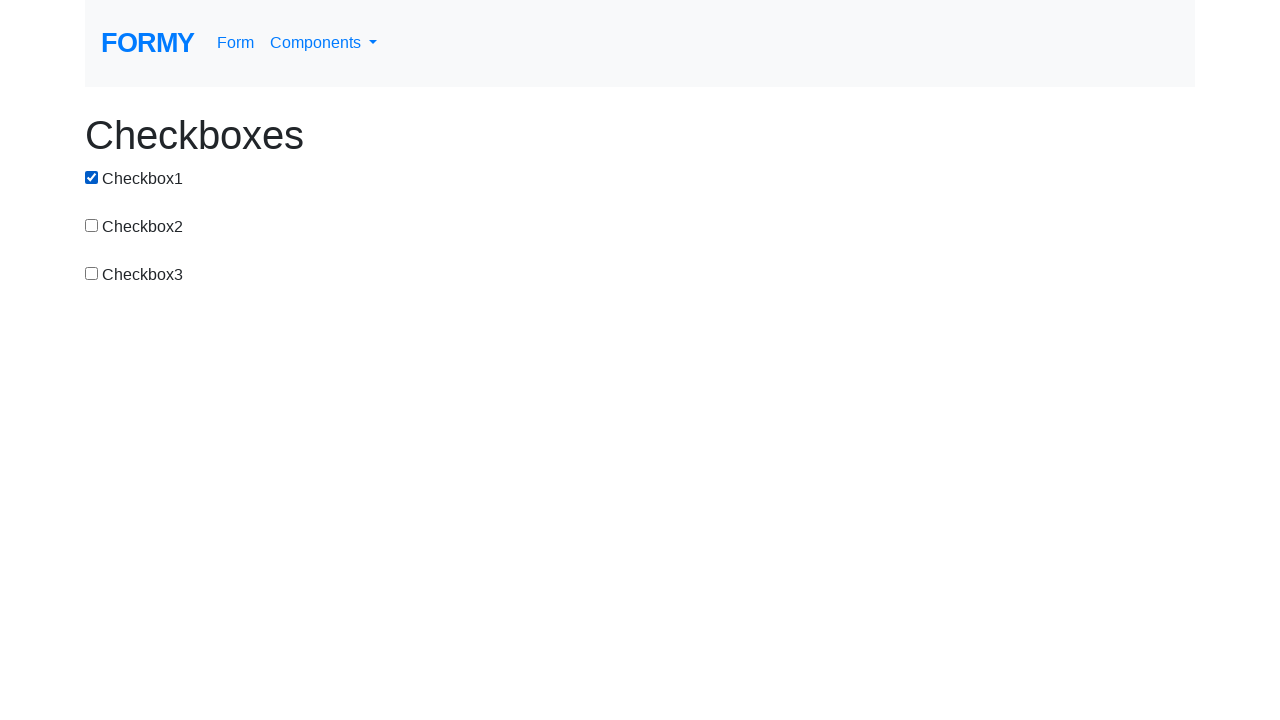

Clicked second checkbox using CSS selector at (92, 225) on input[value='checkbox-2']
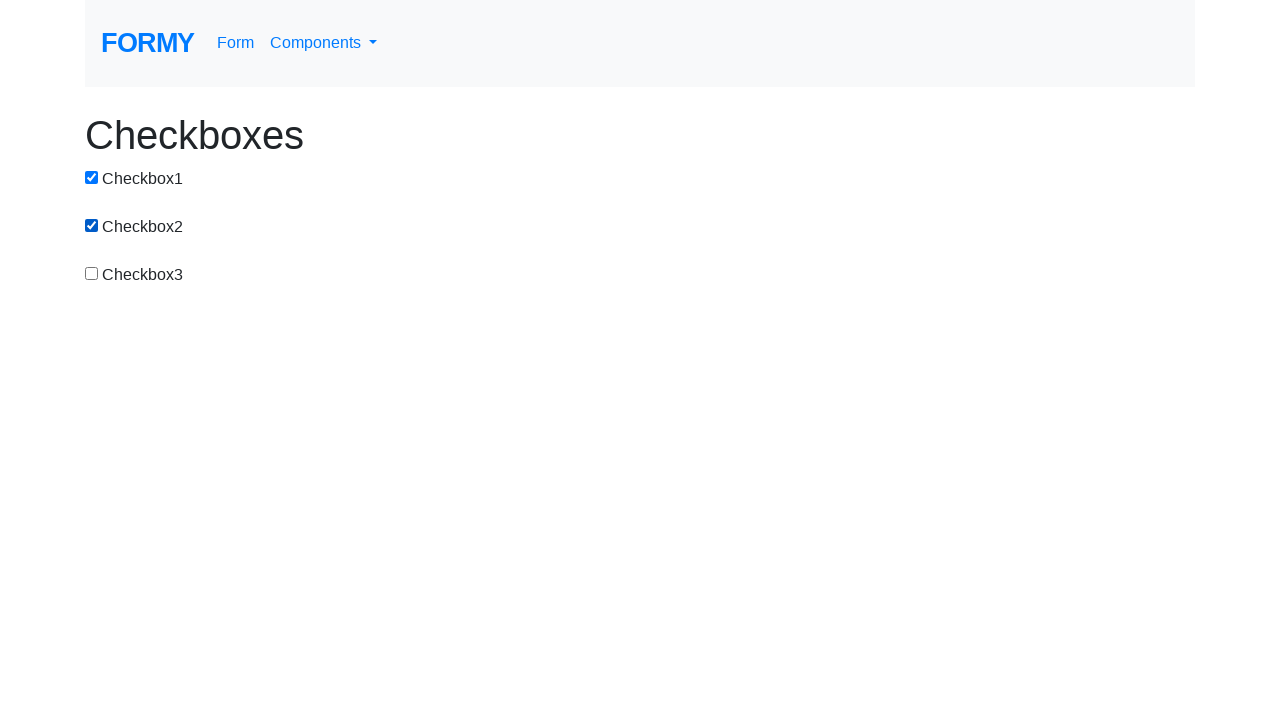

Clicked third checkbox using XPath selector at (92, 273) on xpath=//input[@value='checkbox-3']
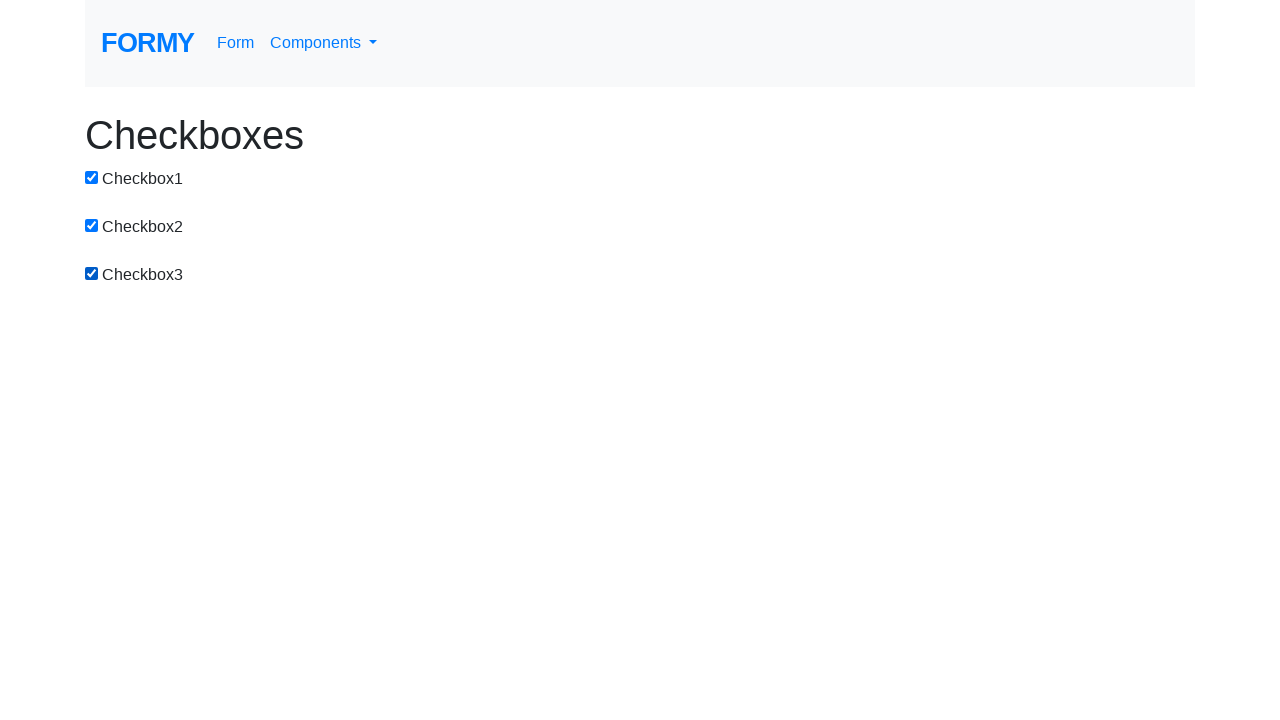

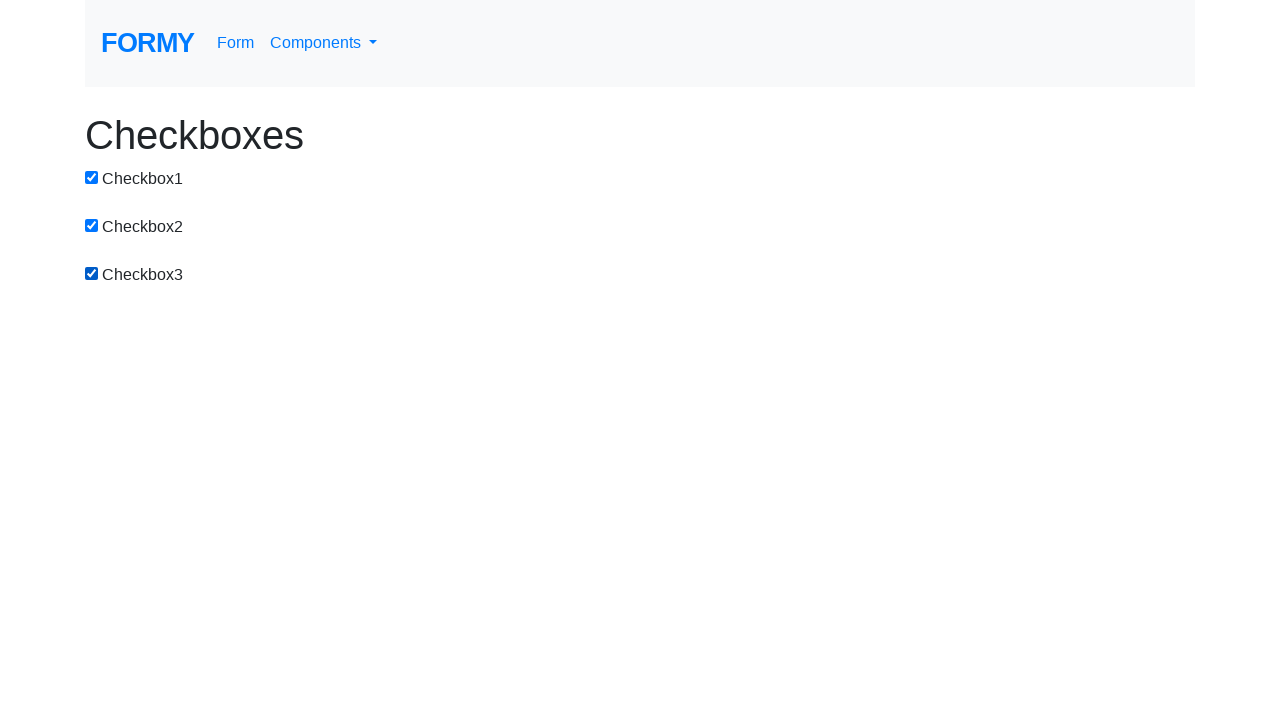